Tests JavaScript confirm dialog handling by clicking a button to trigger a confirm dialog and dismissing it

Starting URL: https://the-internet.herokuapp.com/

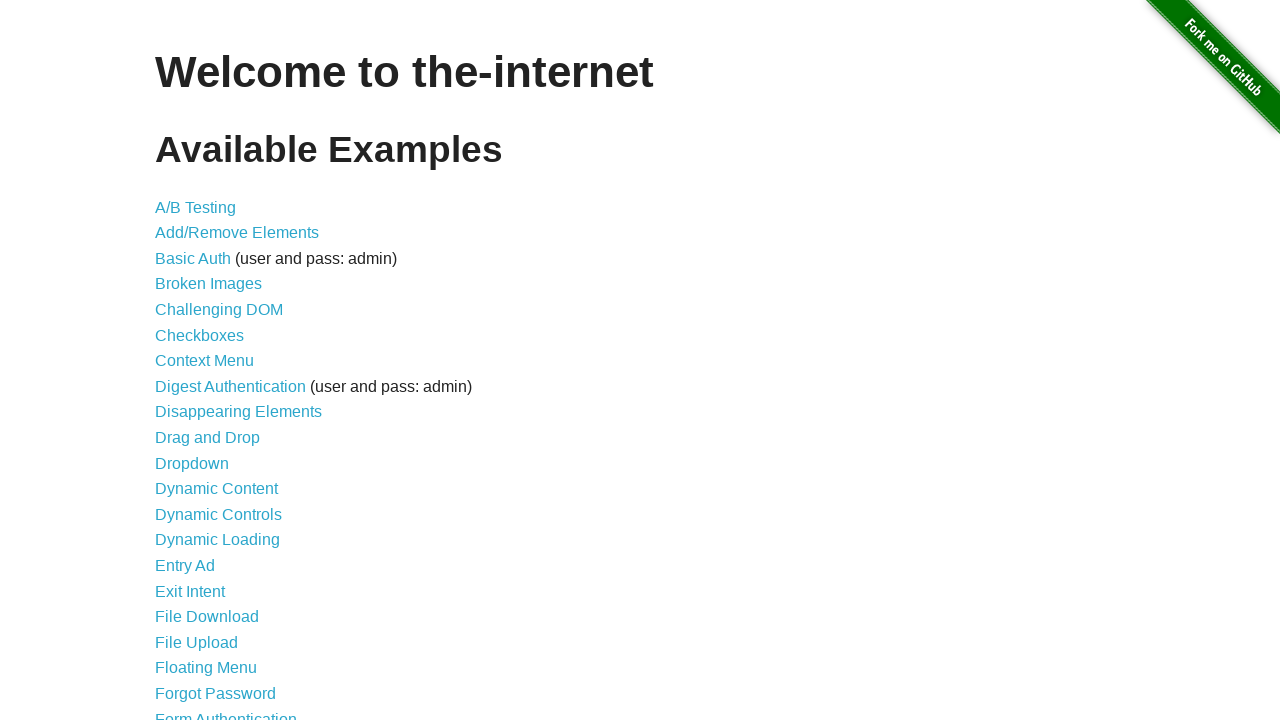

Clicked on JavaScript Alerts link at (214, 361) on text=JavaScript Alerts
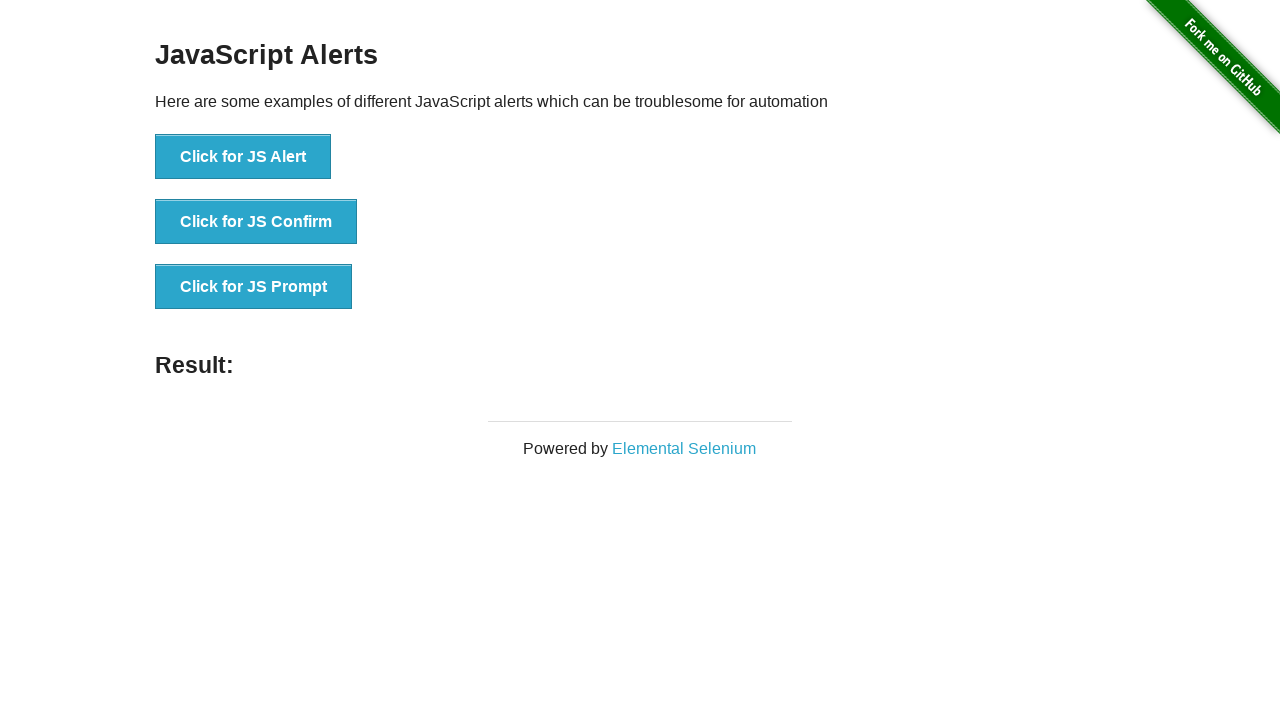

Set up dialog handler to dismiss confirm dialogs
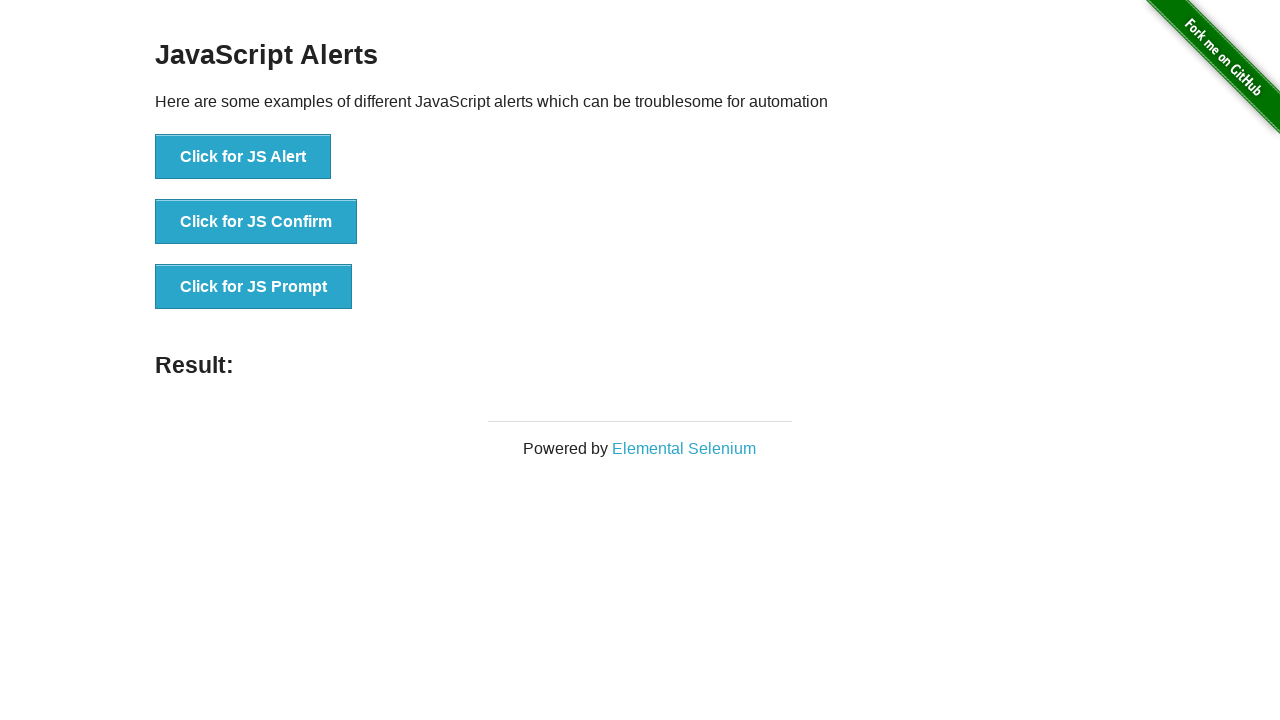

Clicked button to trigger JavaScript confirm dialog at (256, 222) on button:text('Click for JS Confirm')
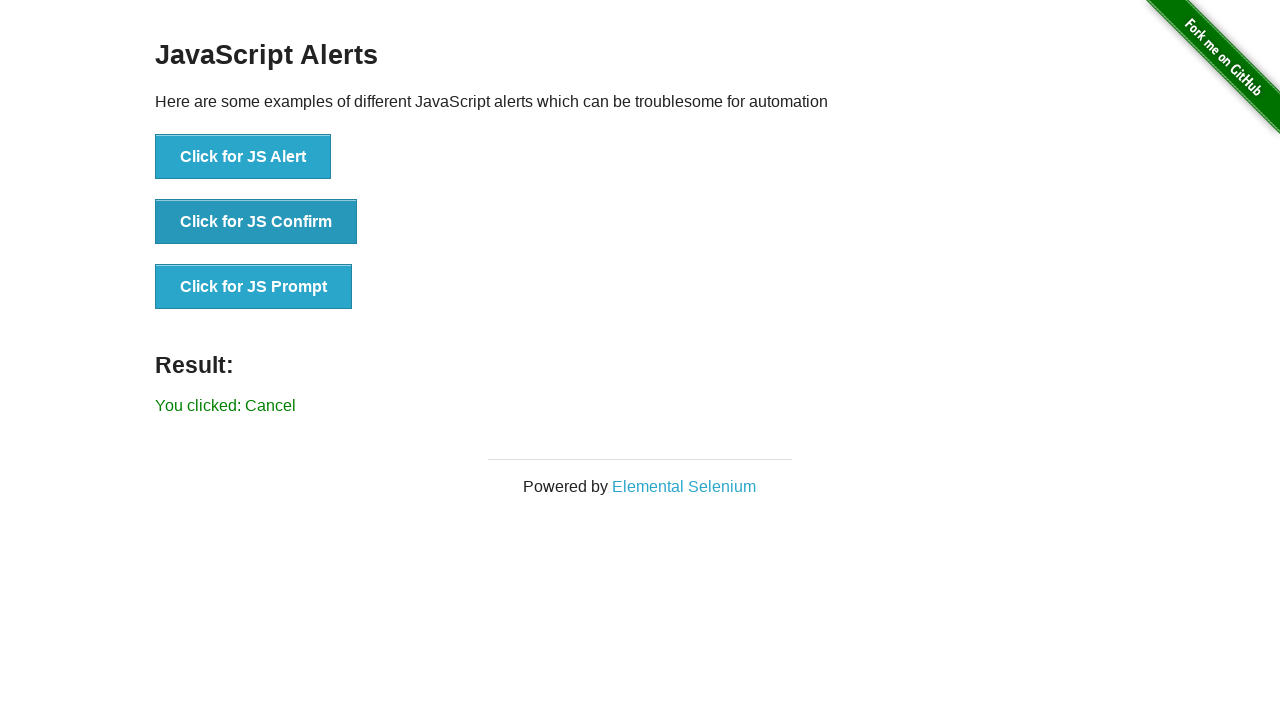

Confirm dialog was dismissed and result appeared
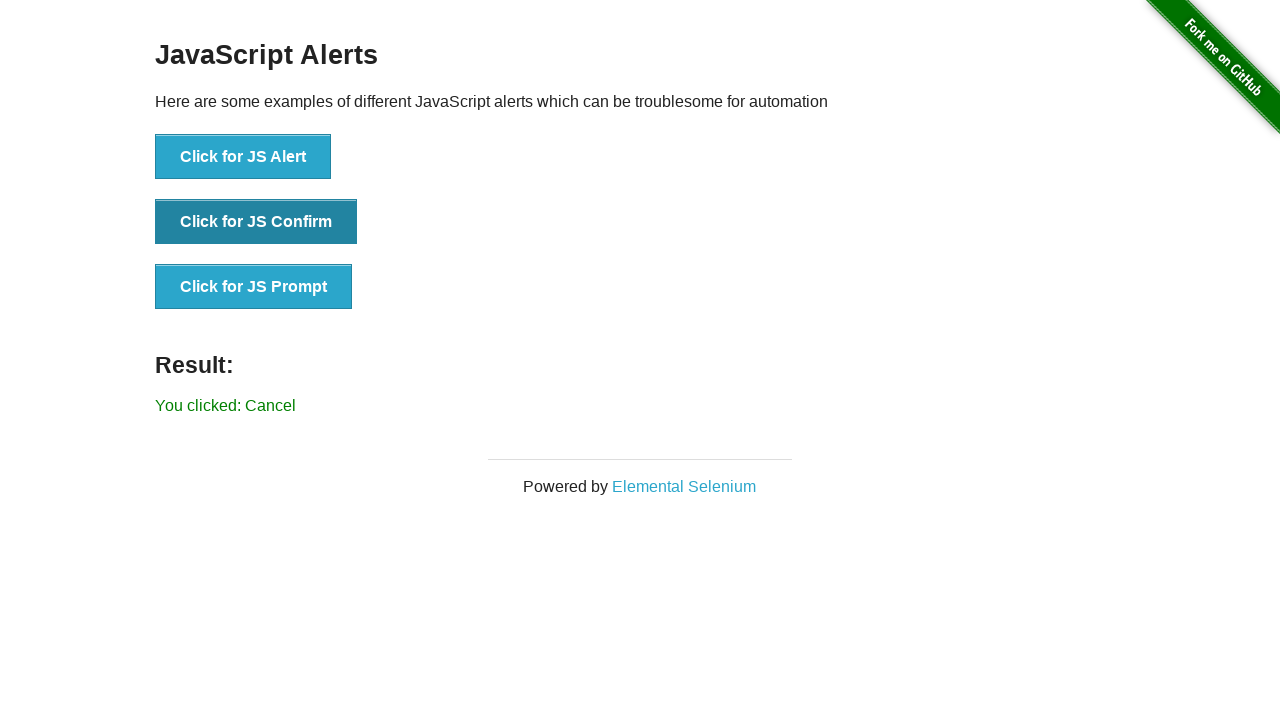

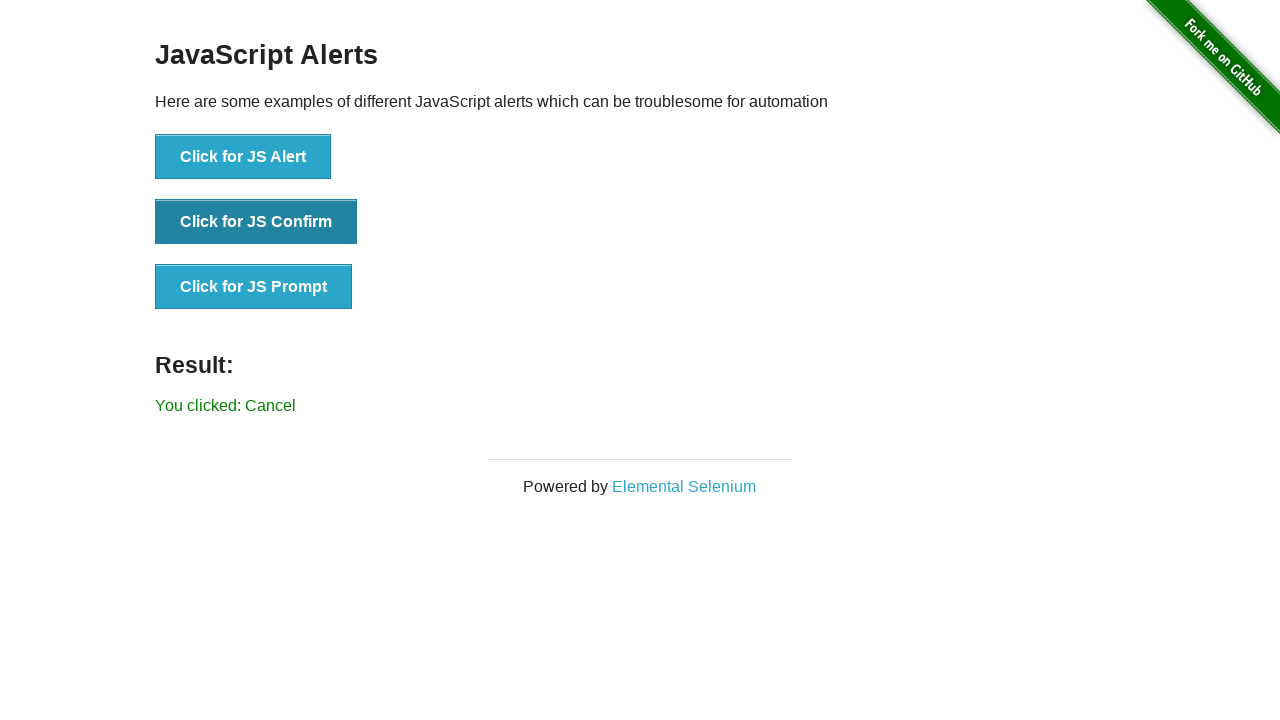